Navigates to ParaBank demo site and clicks on a link containing partial text "in inf" to test partial link text matching functionality

Starting URL: https://parabank.parasoft.com/parabank/index.htm

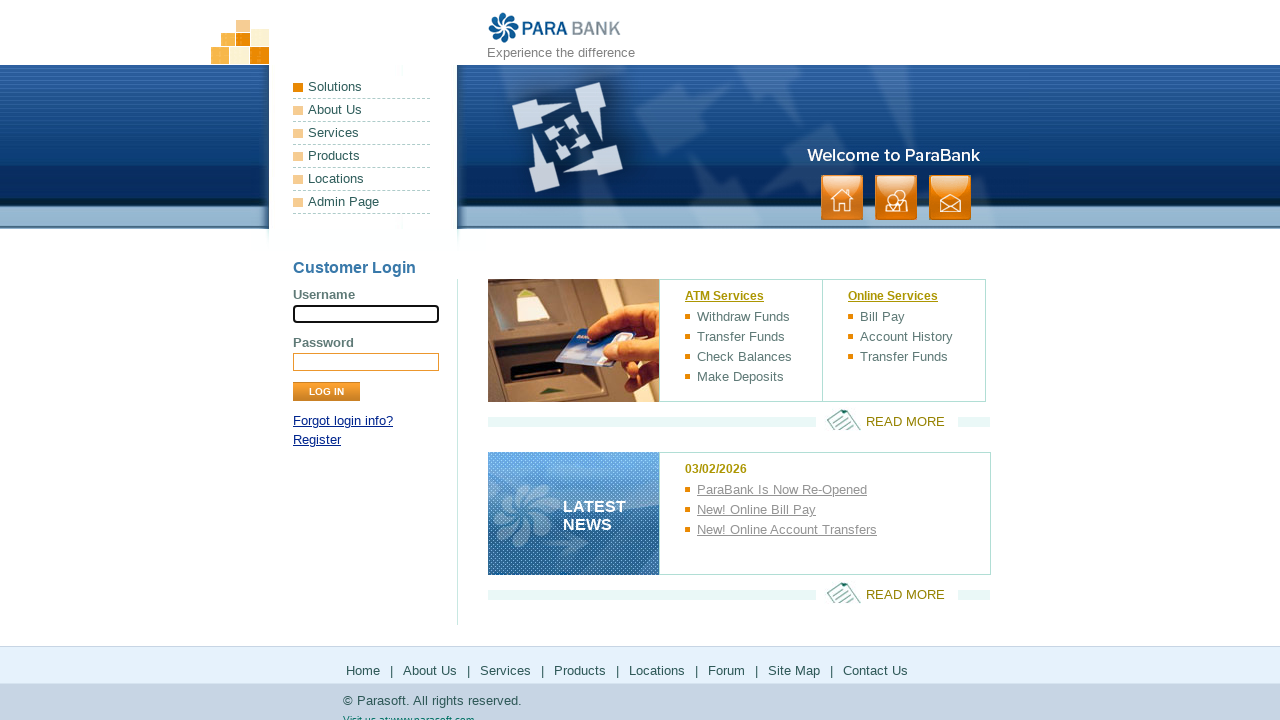

Navigated to ParaBank demo site
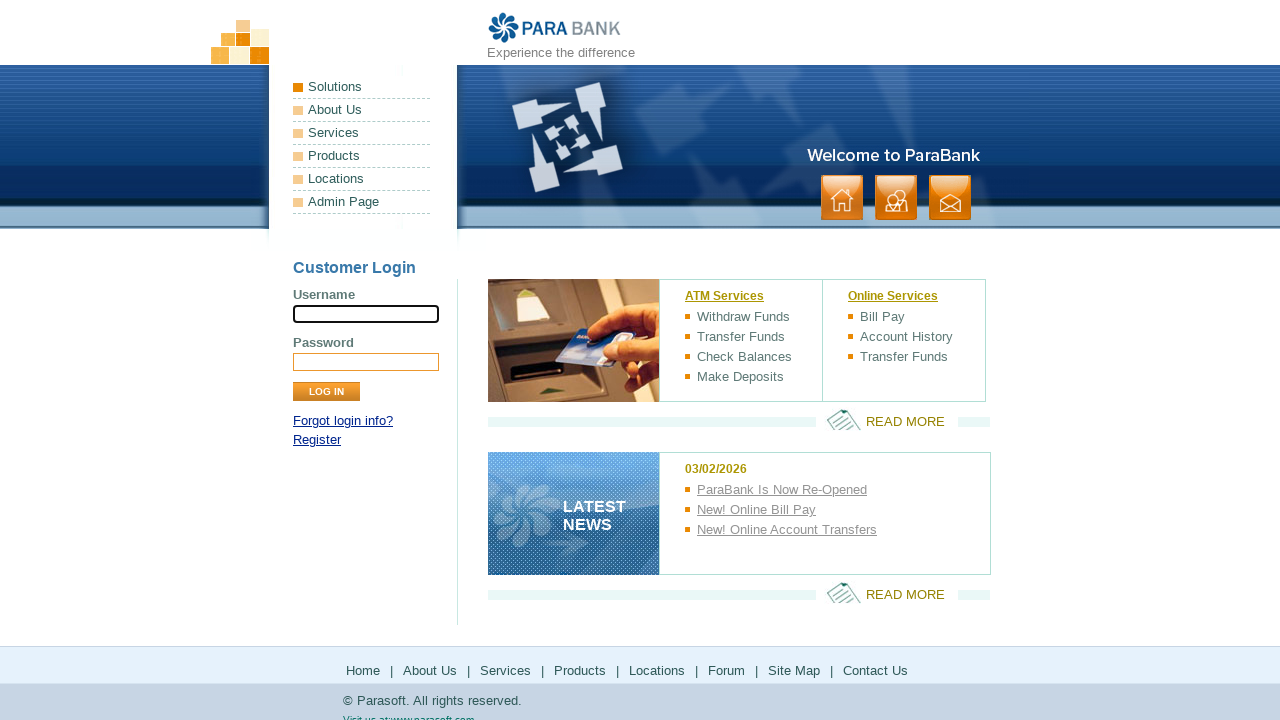

Clicked on link containing partial text 'in inf' at (343, 421) on a:has-text('in inf')
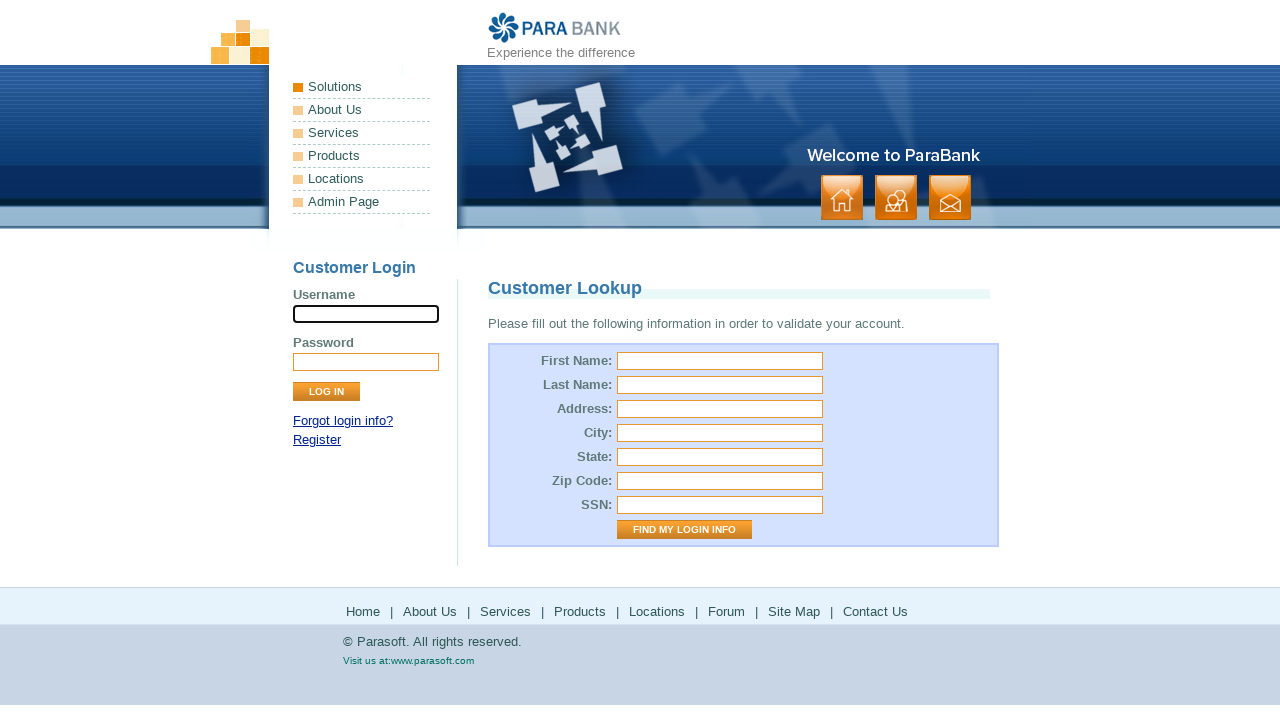

Navigation completed and page loaded
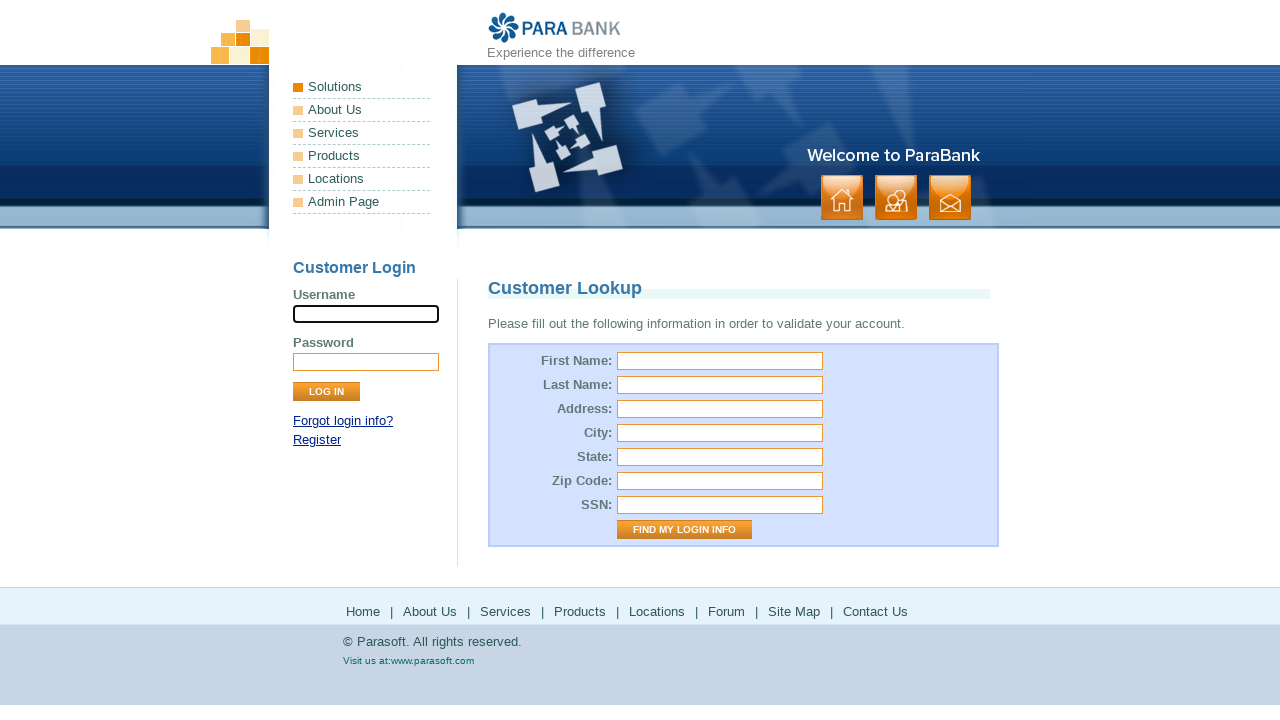

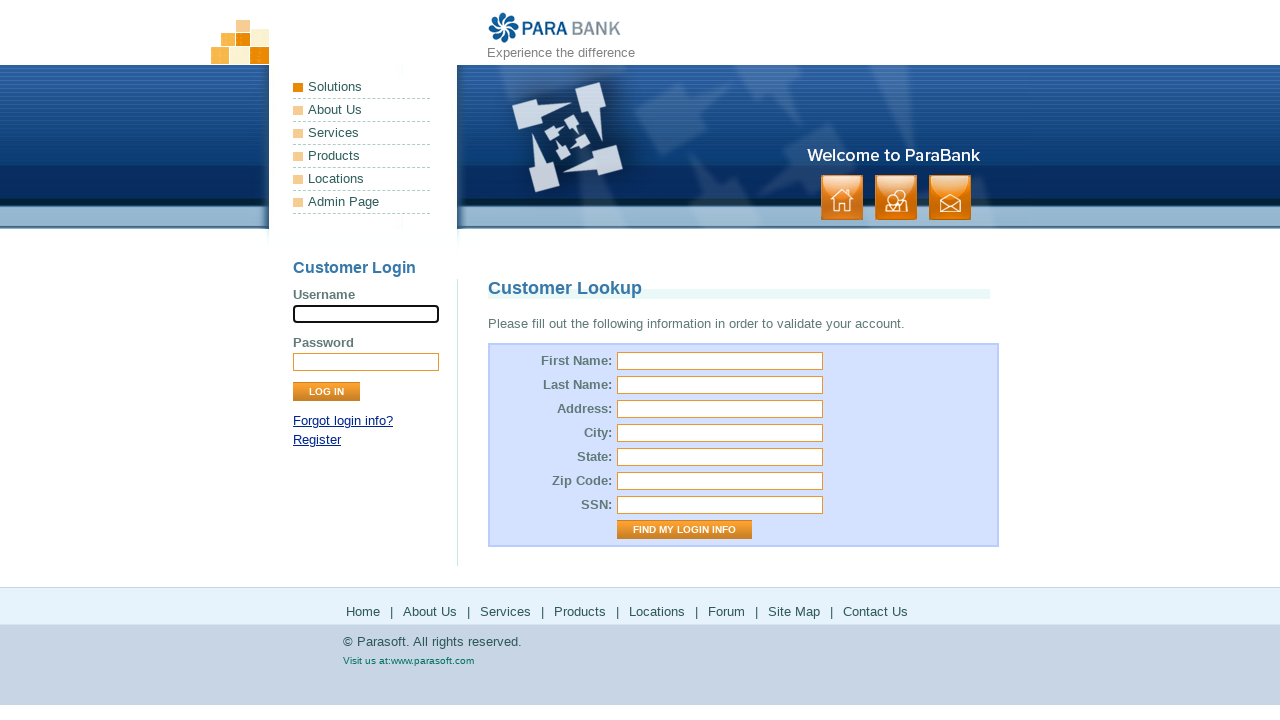